Tests an autocomplete dropdown by typing partial text, selecting a matching country from the suggestions, and verifying the selection

Starting URL: https://rahulshettyacademy.com/dropdownsPractise/

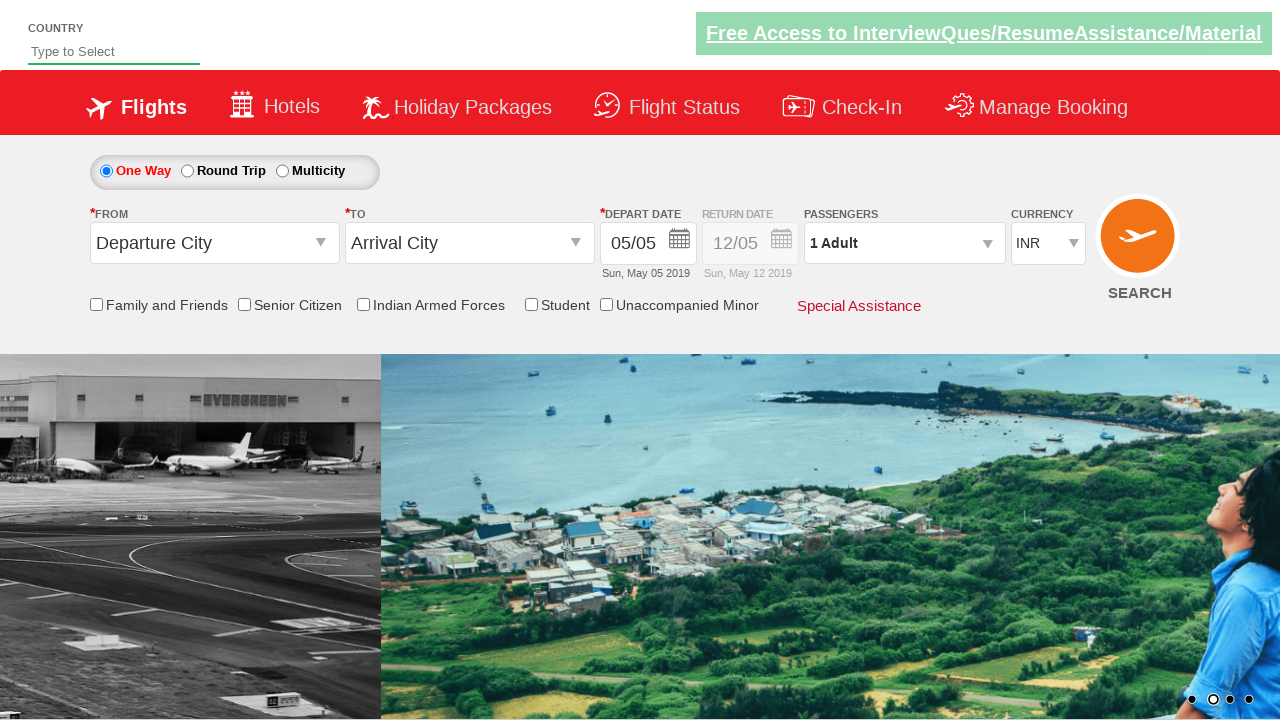

Typed 'Ind' in the autocomplete field on #autosuggest
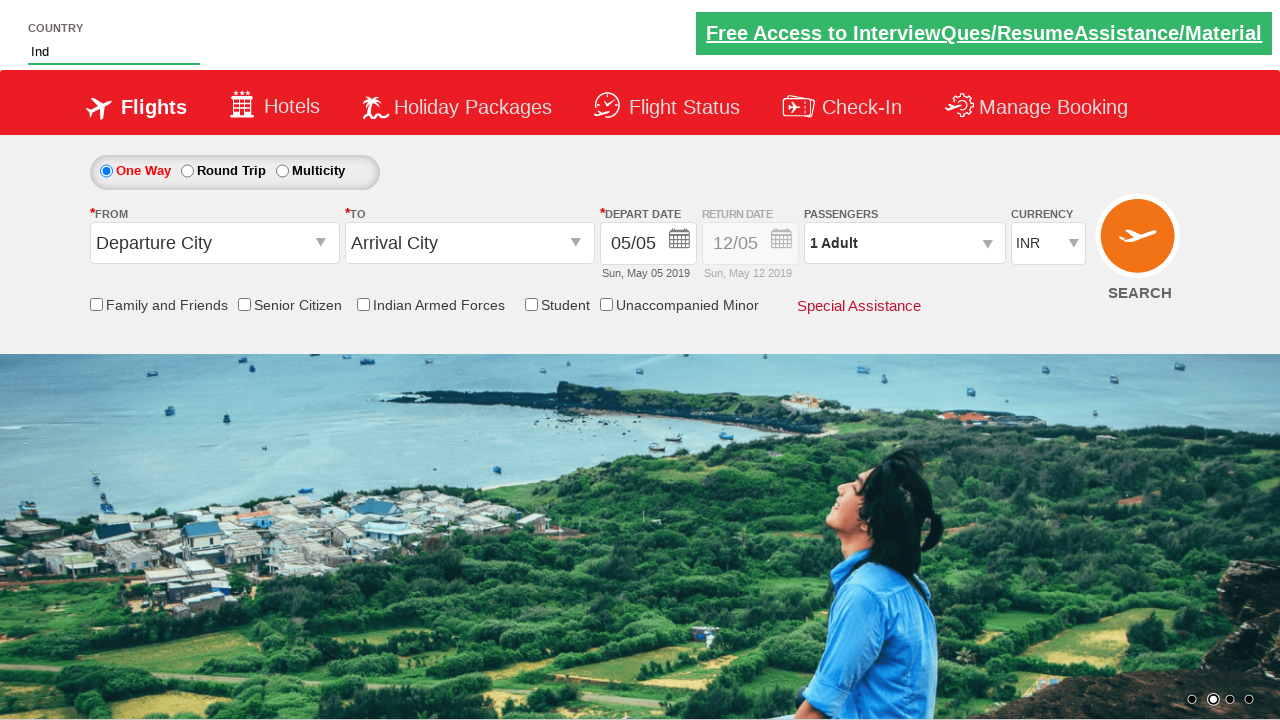

Dropdown suggestions loaded
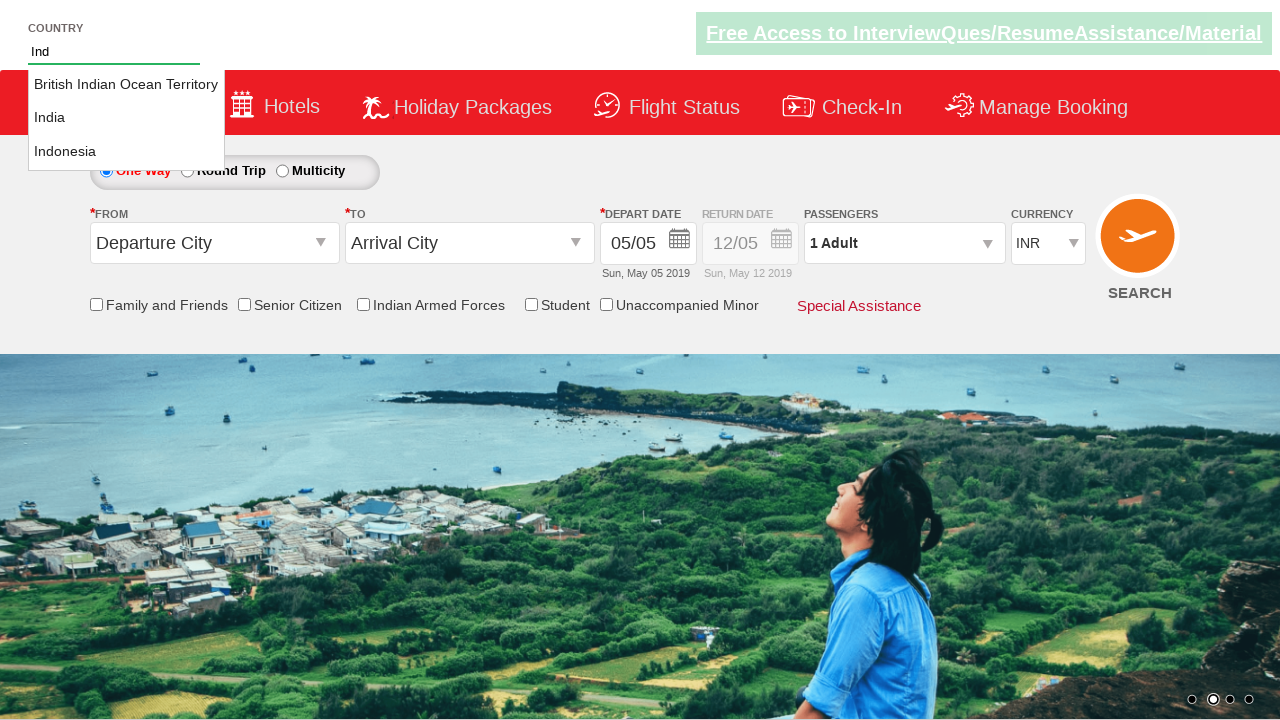

Retrieved all country suggestions from dropdown
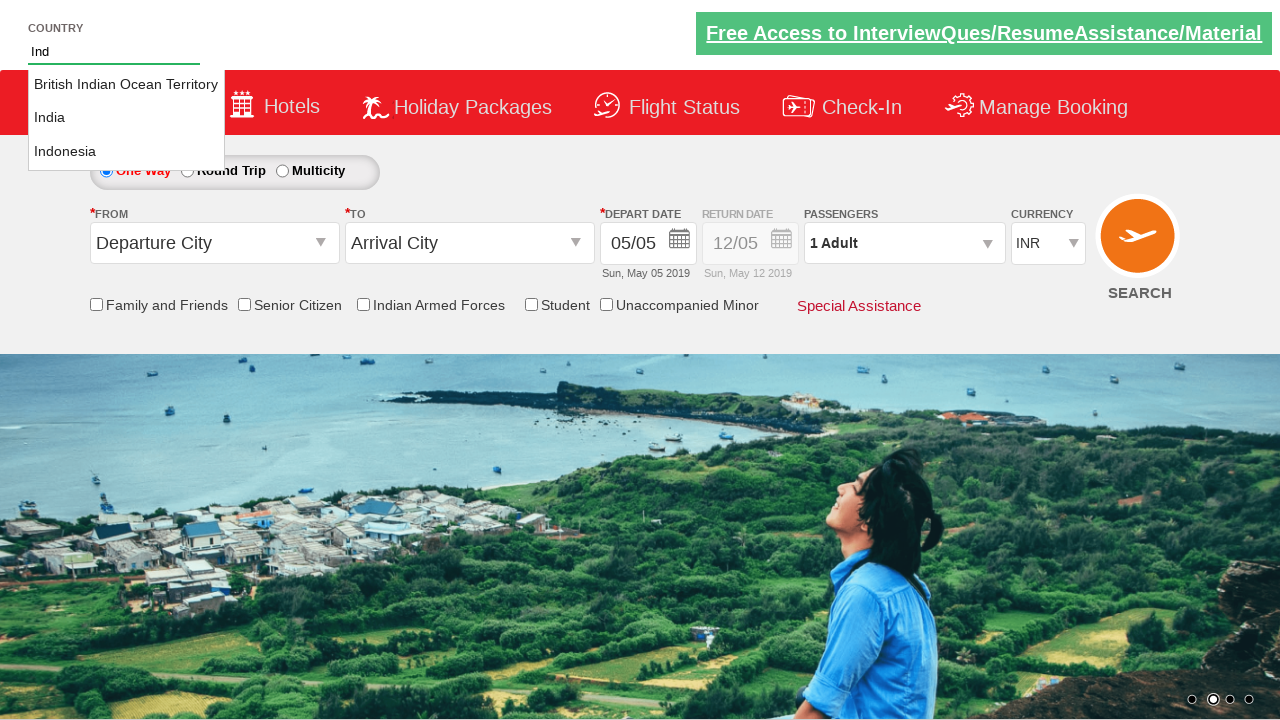

Clicked on 'India' from the dropdown suggestions at (126, 118) on li.ui-menu-item a >> nth=1
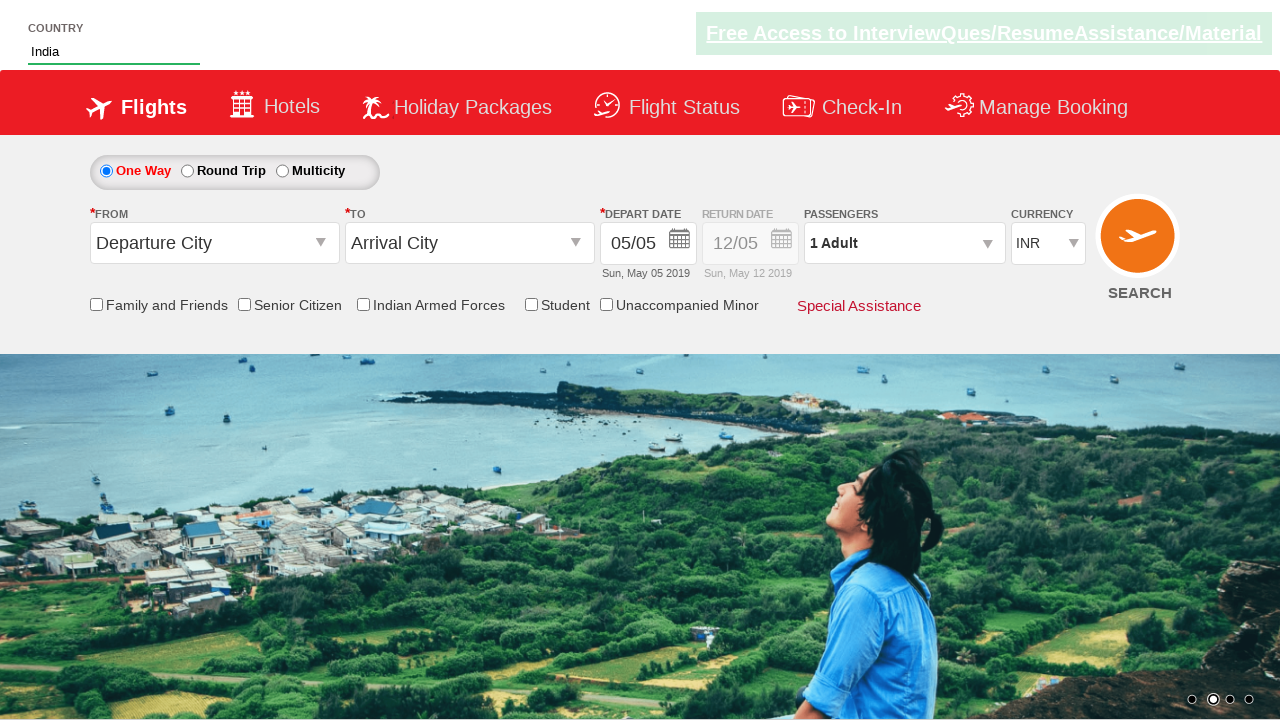

Verified that 'India' was selected in the autocomplete field
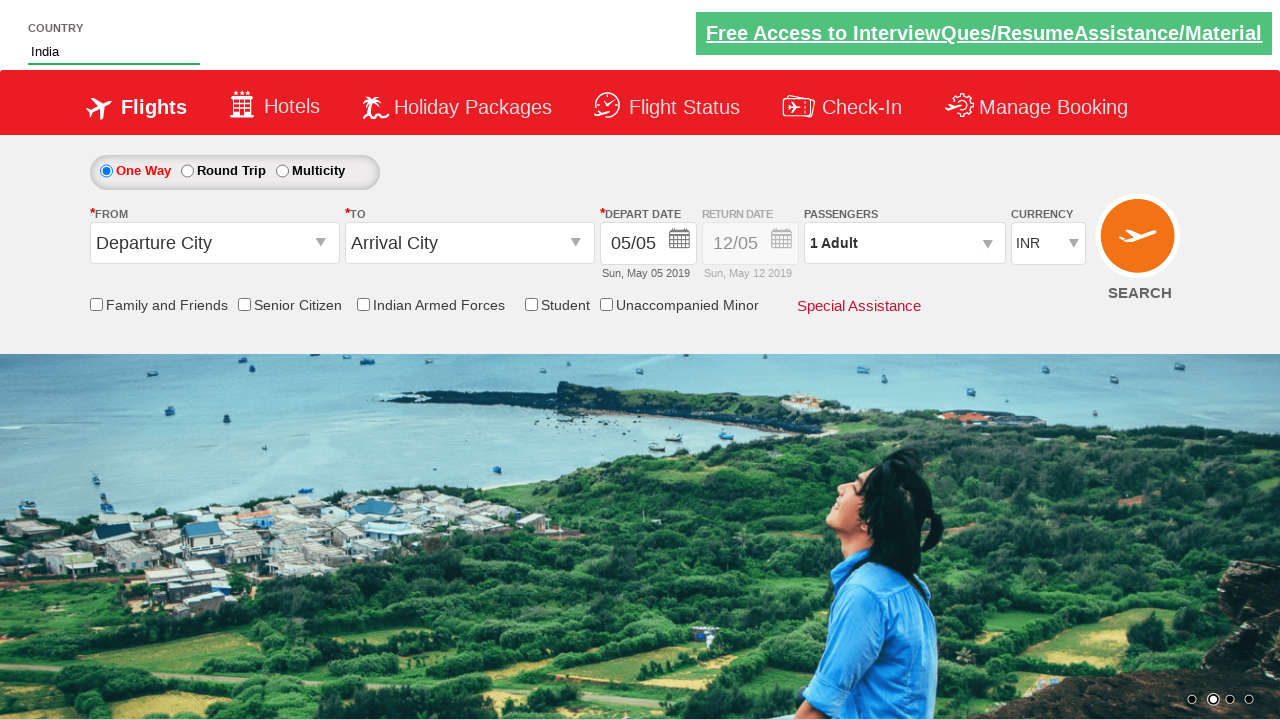

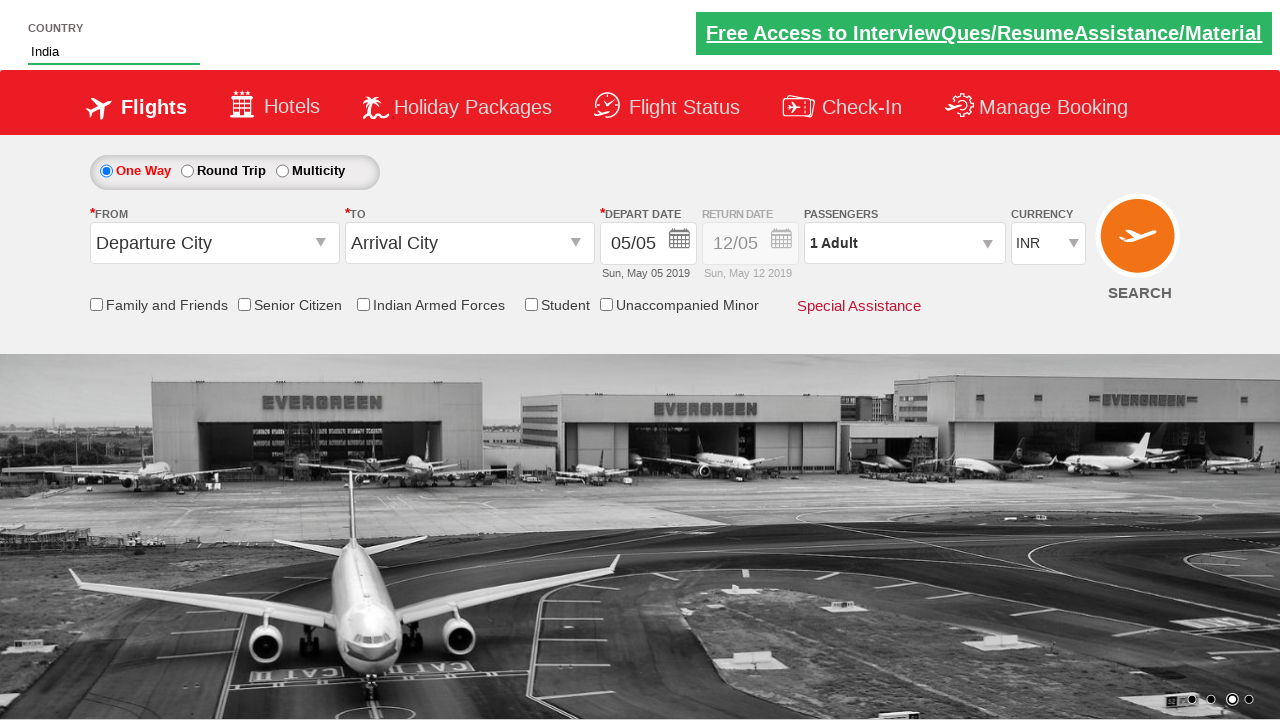